Navigates to a dynamic loading demo page on the-internet.herokuapp.com and waits for the page to load

Starting URL: https://the-internet.herokuapp.com/dynamic_loading/1

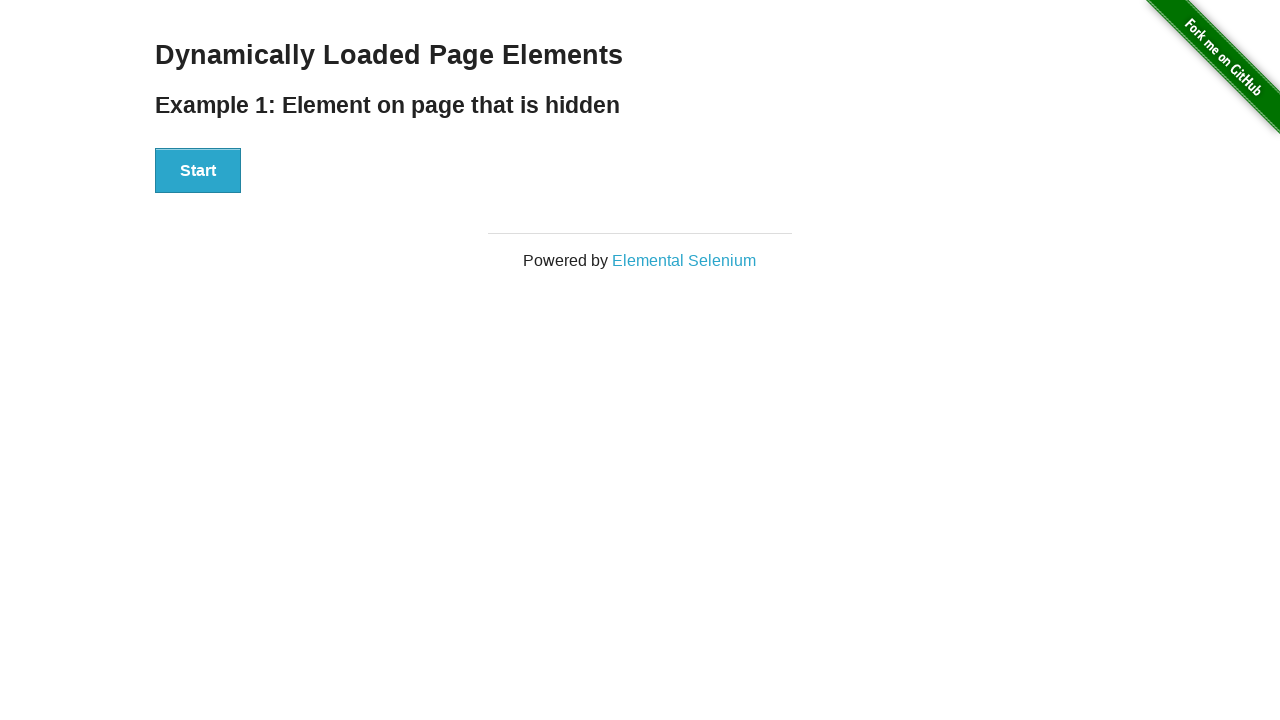

Navigated to dynamic loading demo page
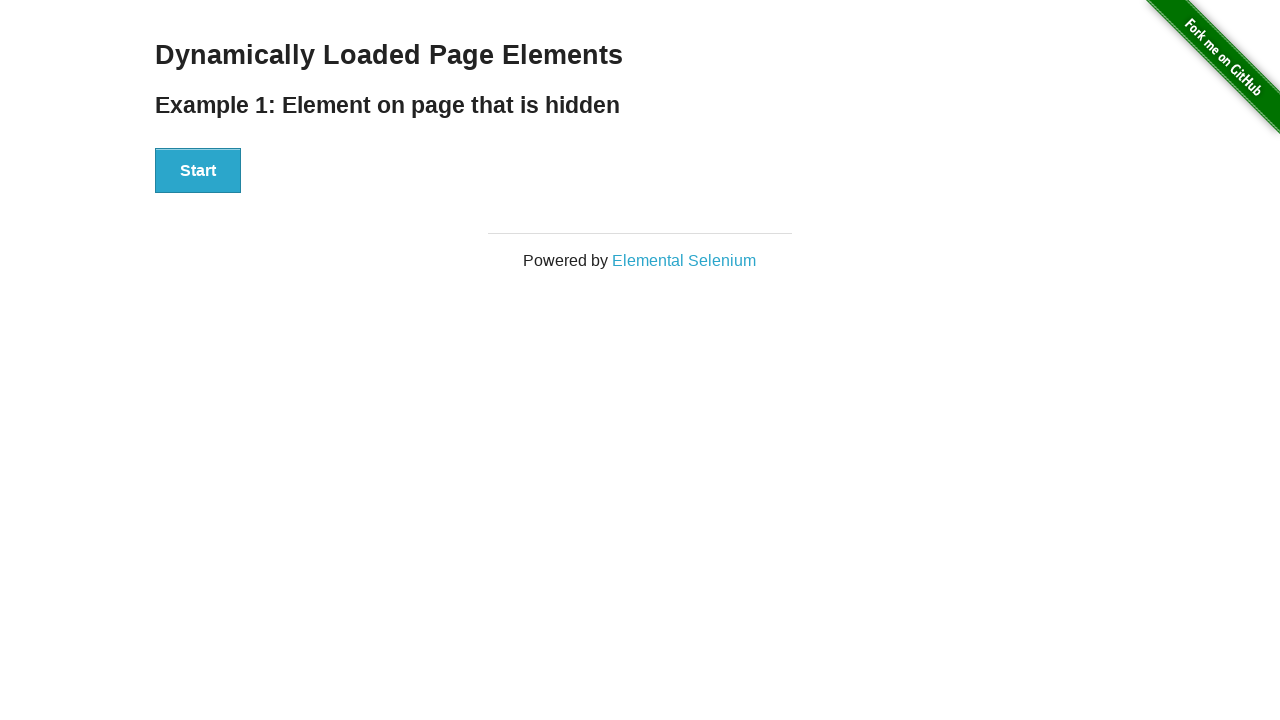

Start button became visible on the page
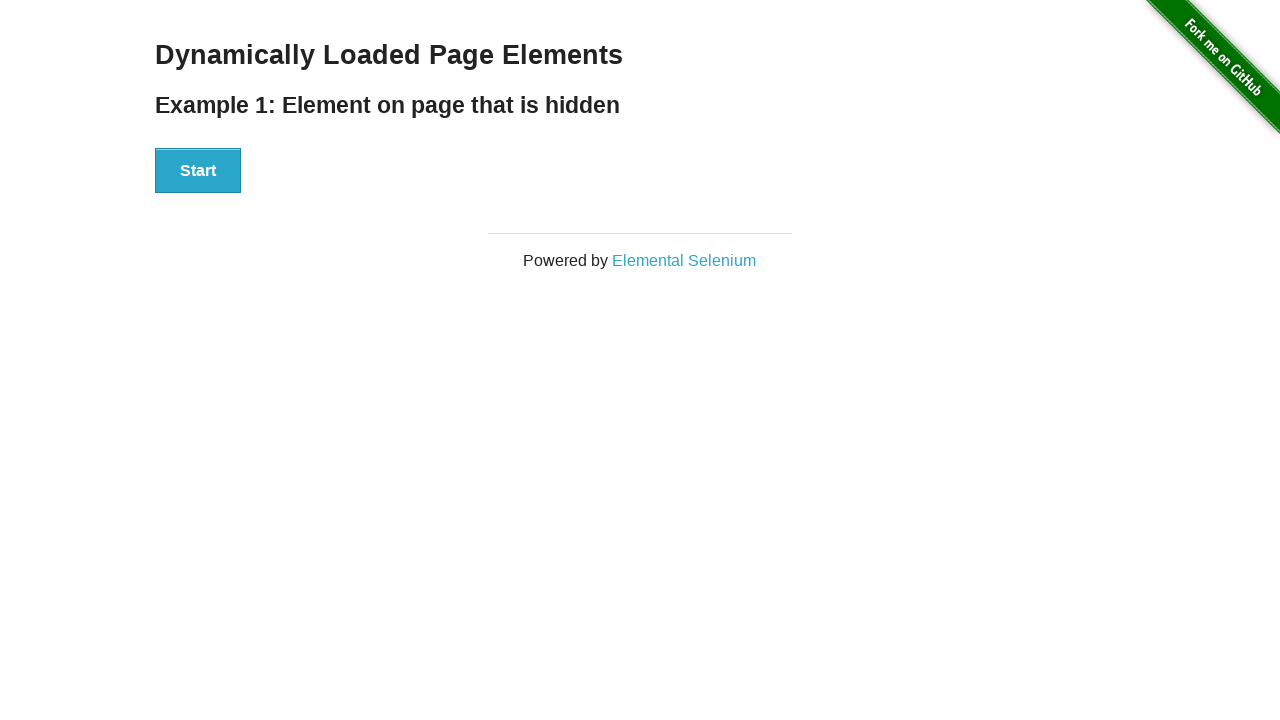

Clicked the start button to trigger dynamic loading at (198, 171) on #start button
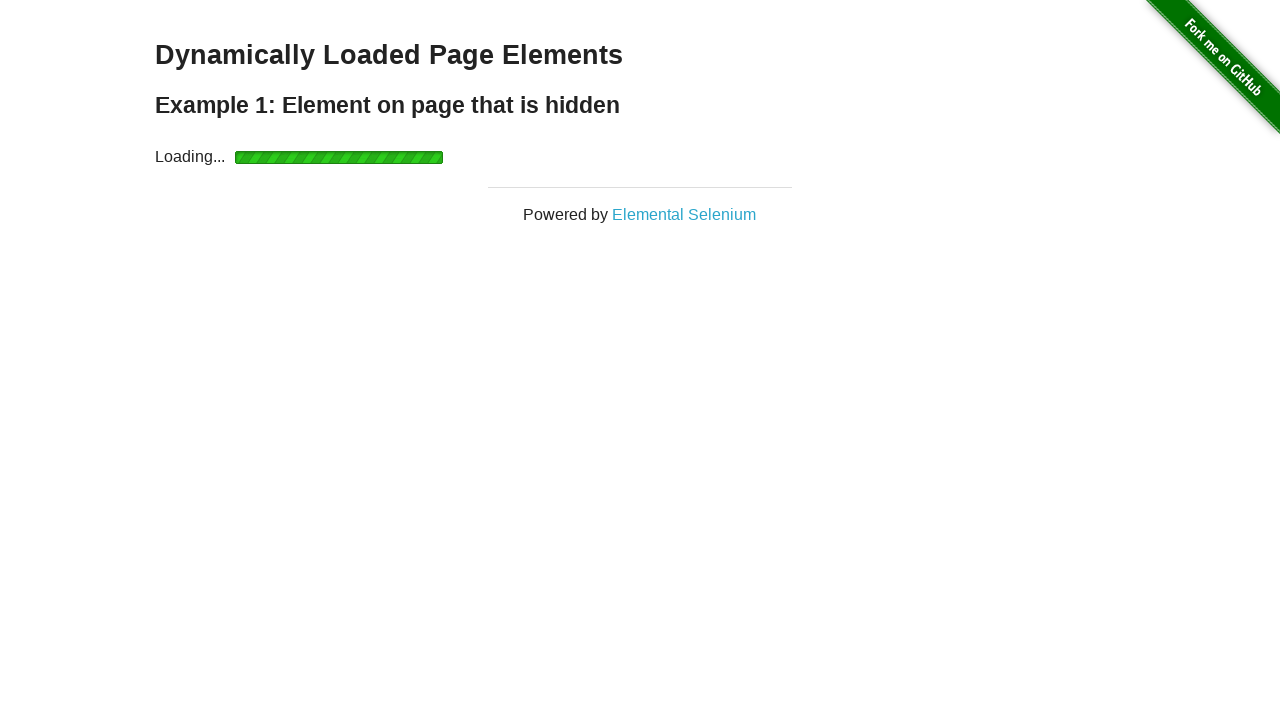

Page finished loading and finish element appeared
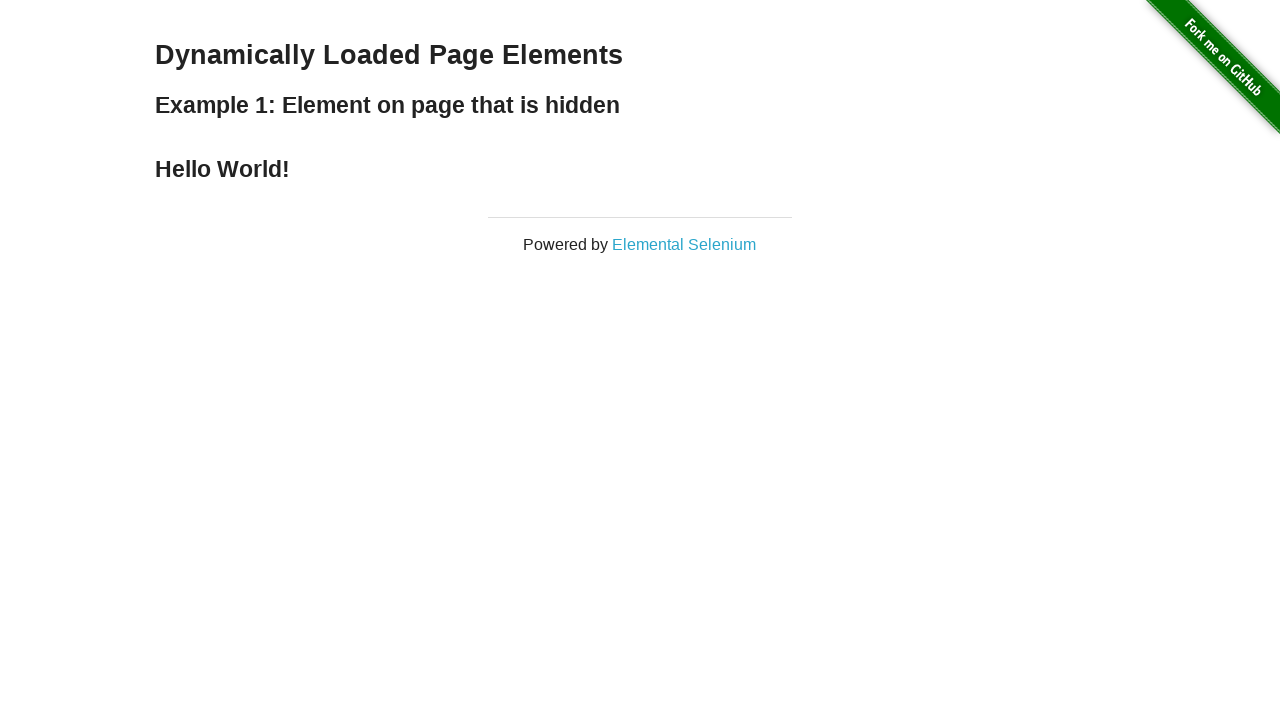

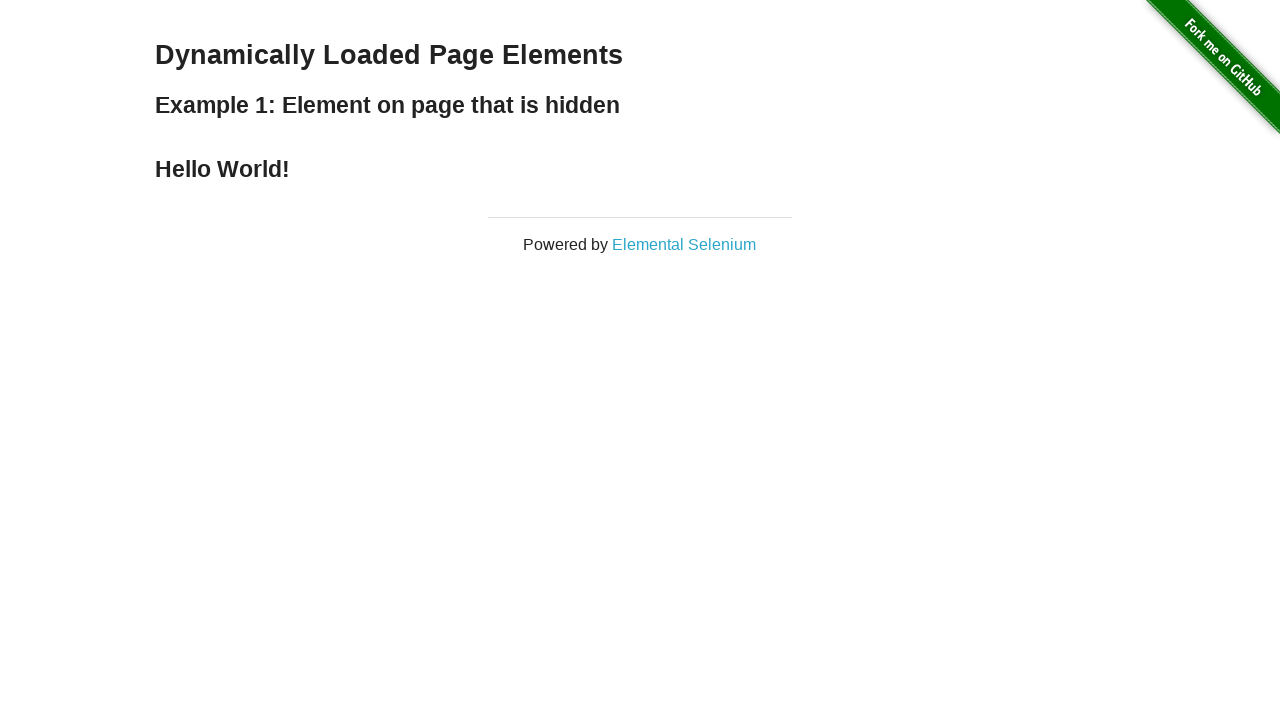